Tests dropdown selection functionality by navigating to a dropdown page, selecting an option, and verifying the selection

Starting URL: https://the-internet.herokuapp.com

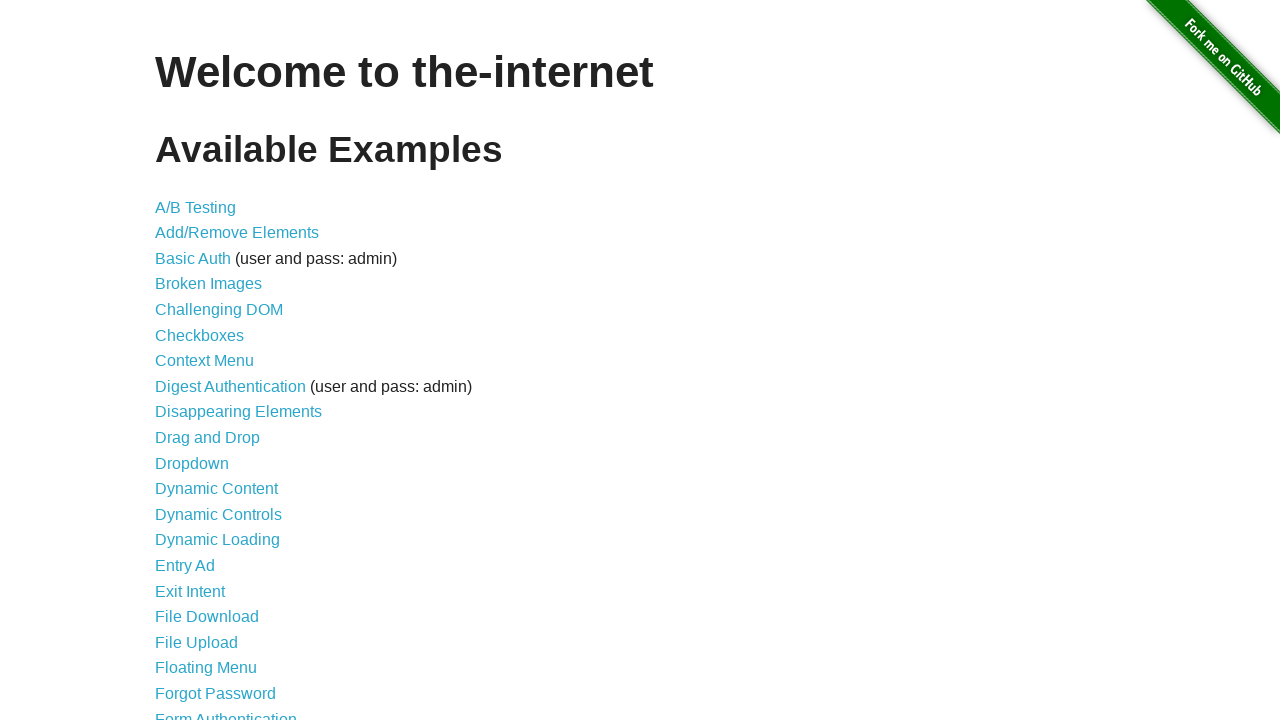

Navigated to the-internet.herokuapp.com homepage
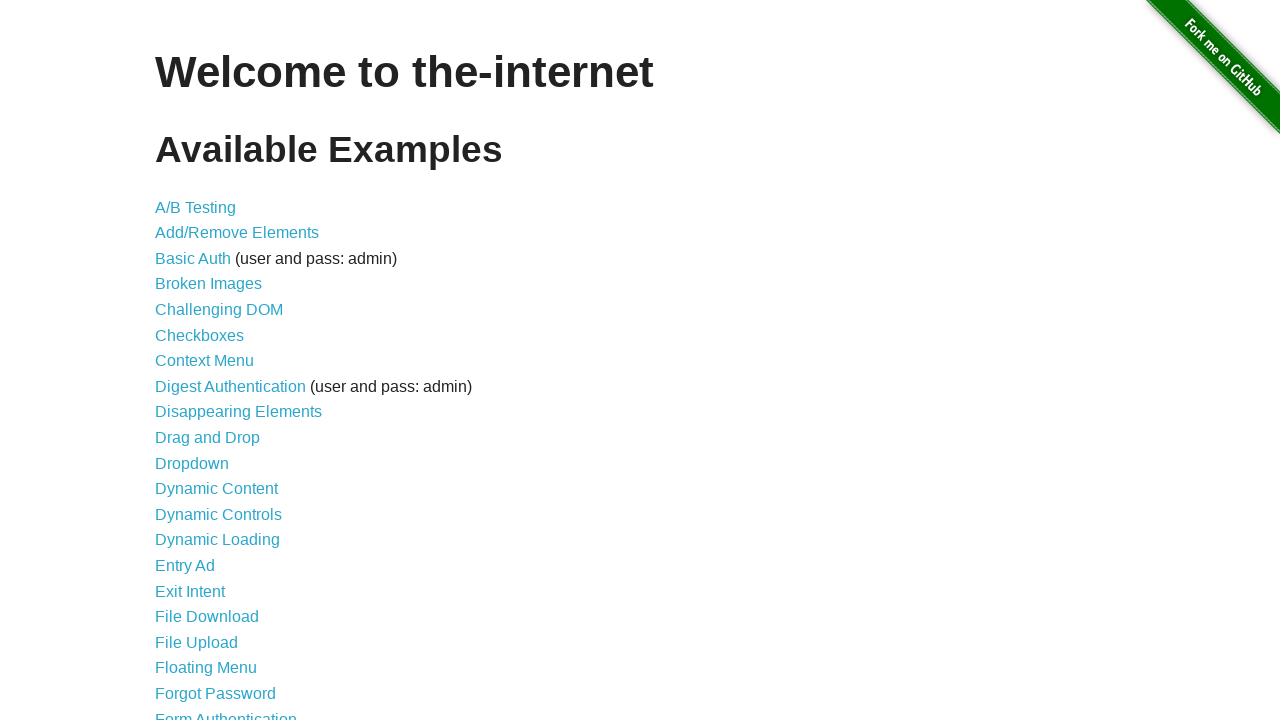

Clicked on the dropdown page link at (192, 463) on xpath=//a[contains(@href, "/dropdown")]
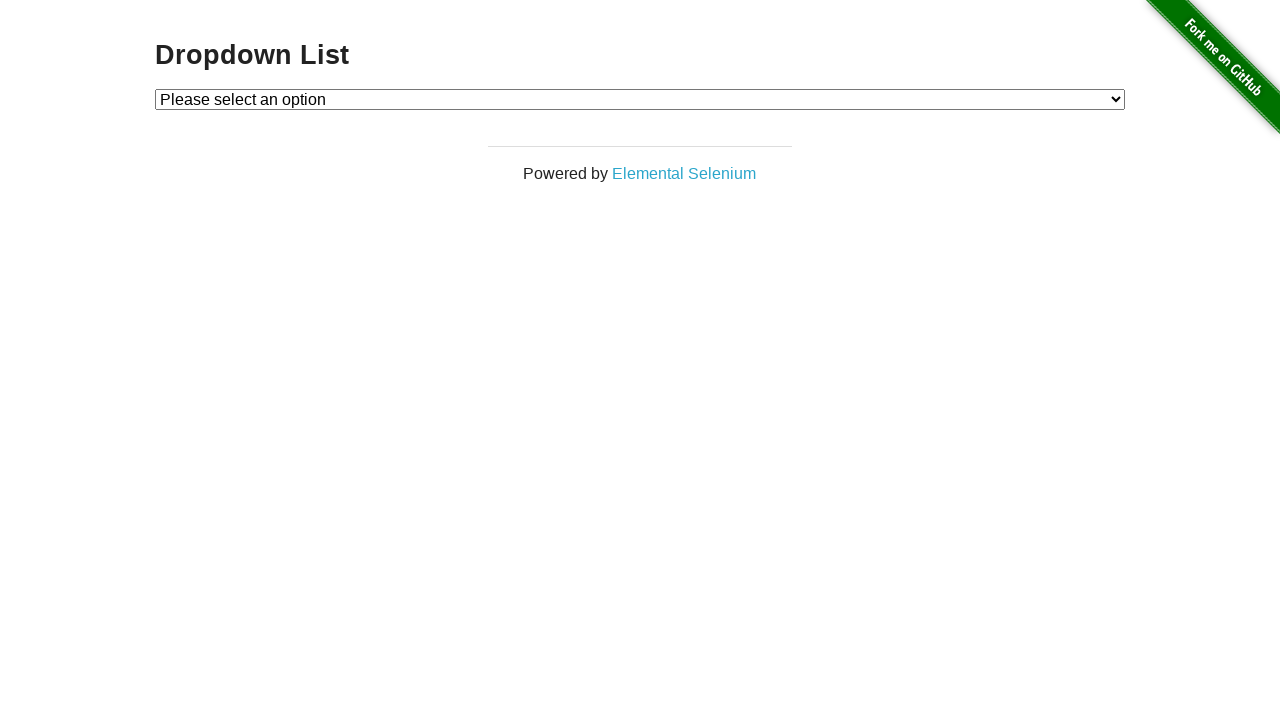

Clicked on the dropdown to open it at (640, 99) on #dropdown
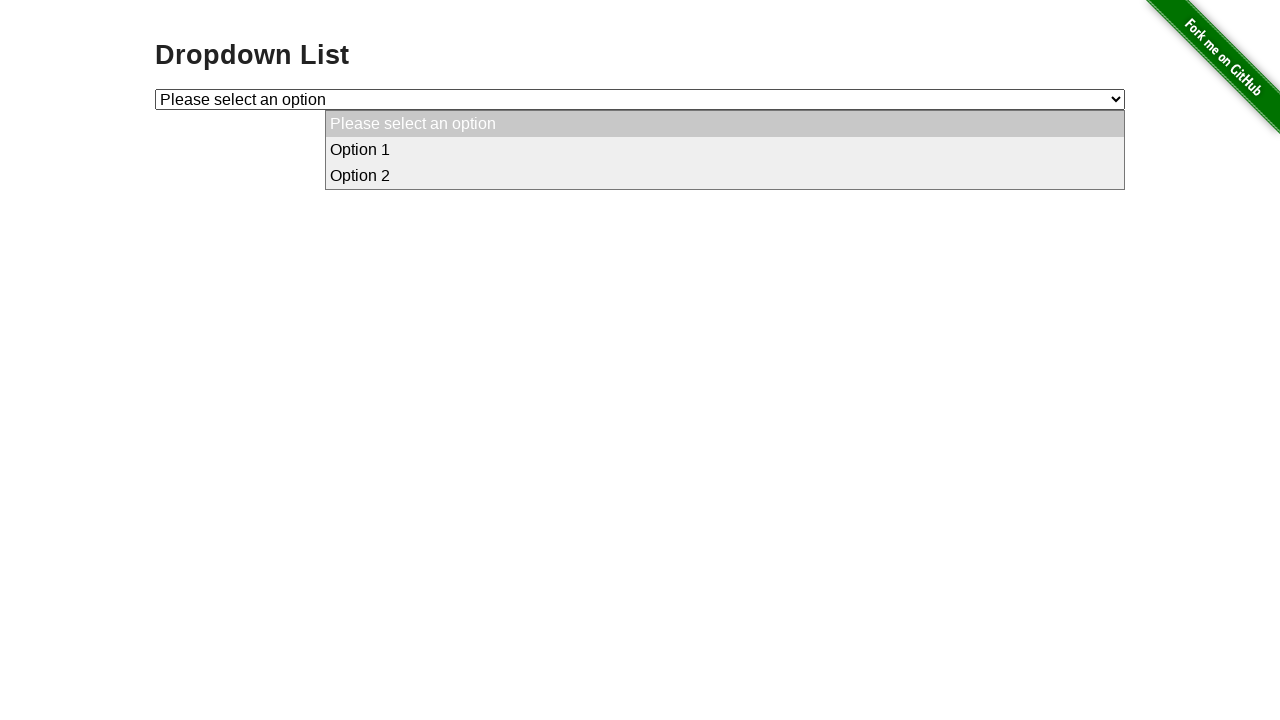

Selected Option 2 from the dropdown on #dropdown
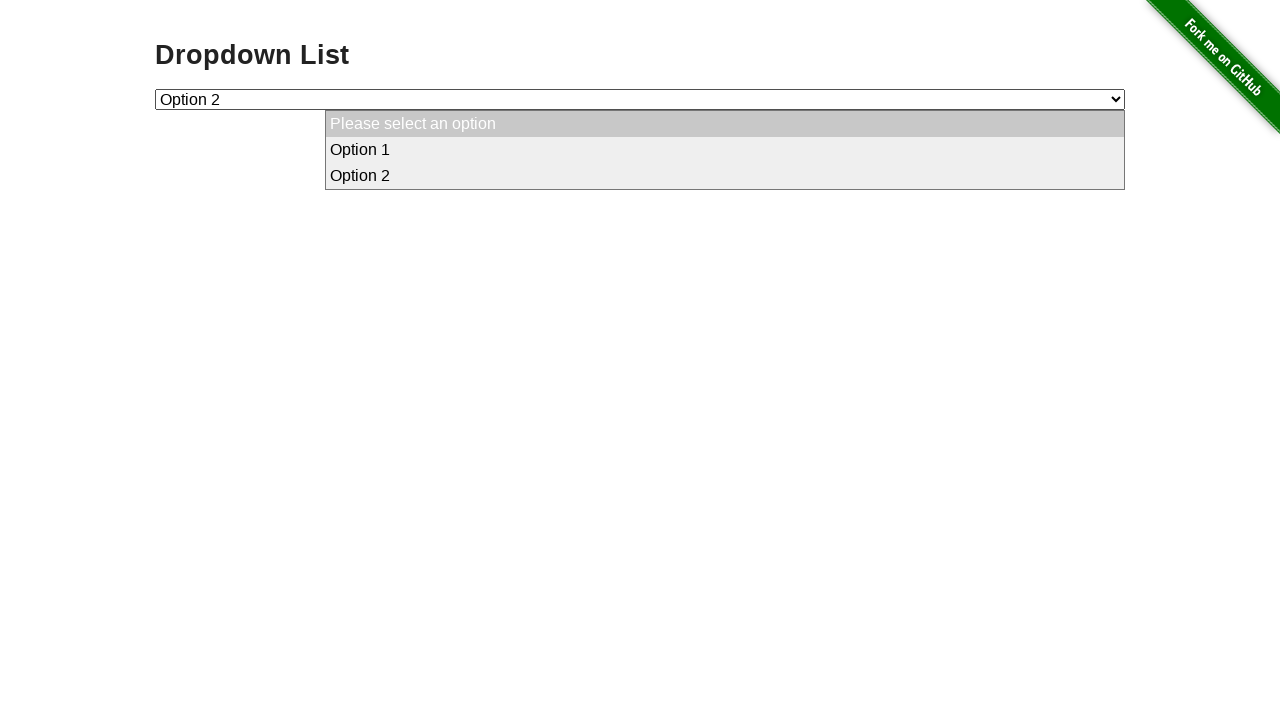

Retrieved text content of selected dropdown option
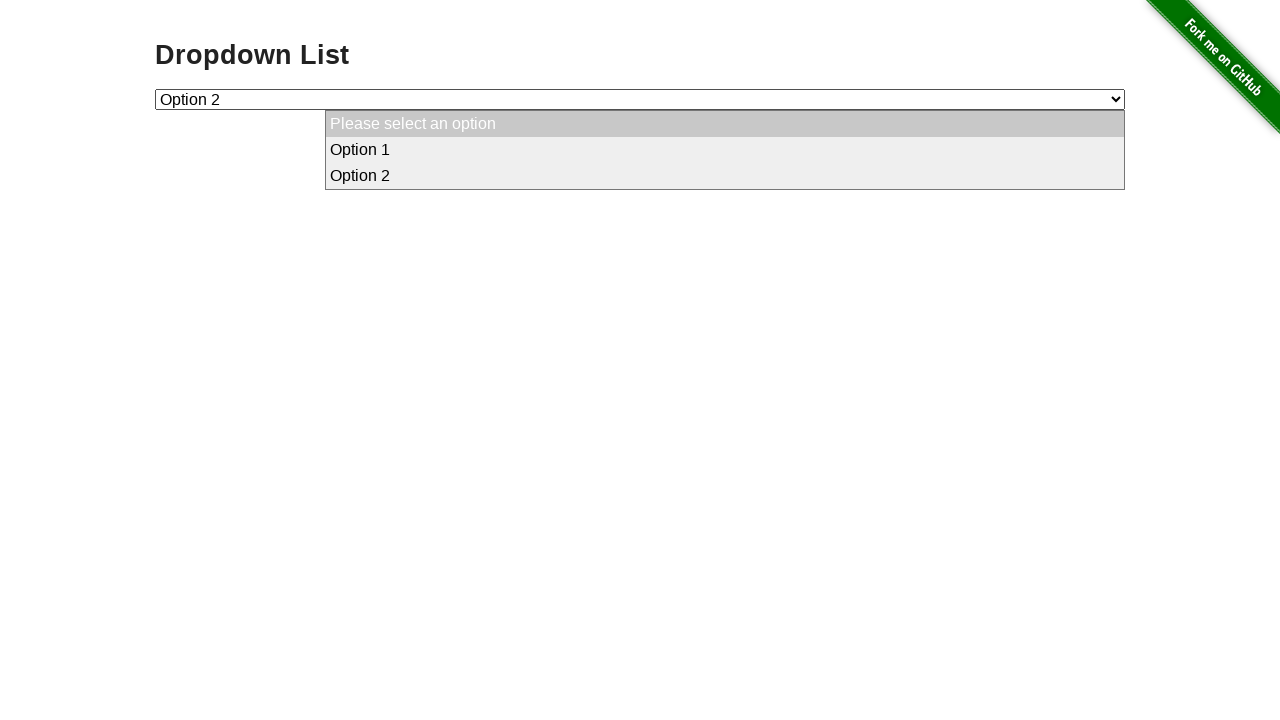

Verified that Option 2 was correctly selected
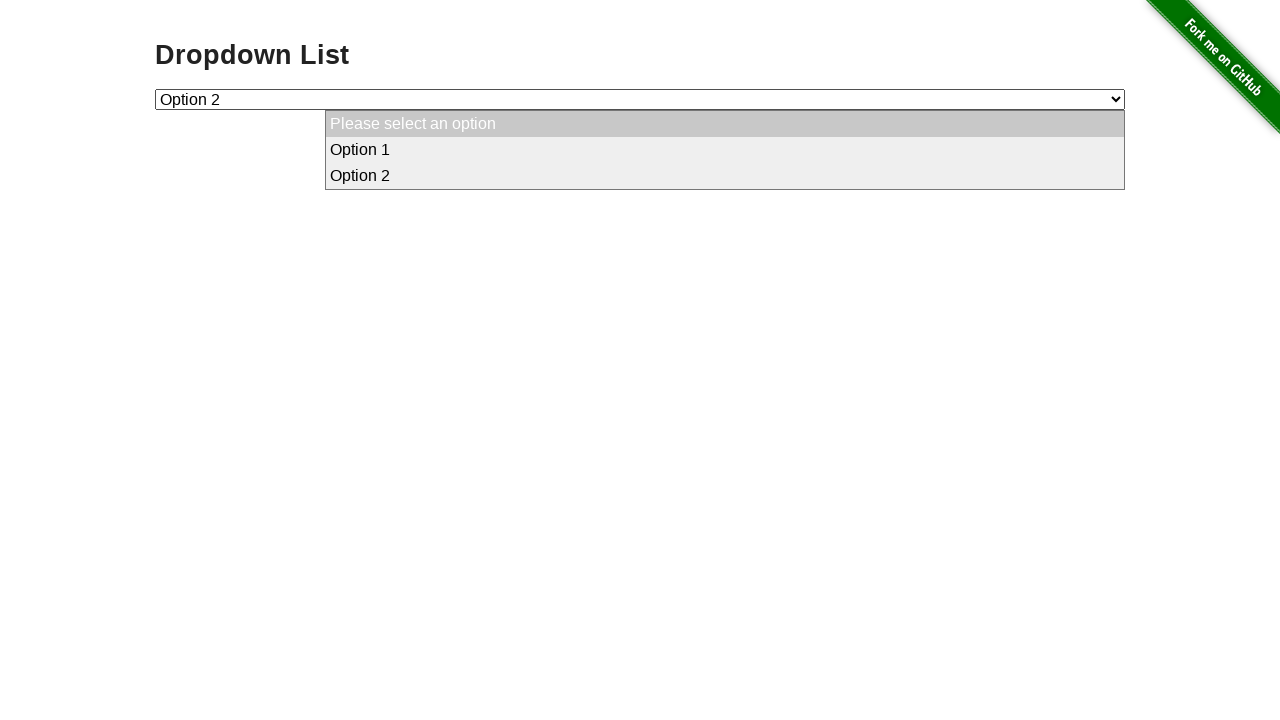

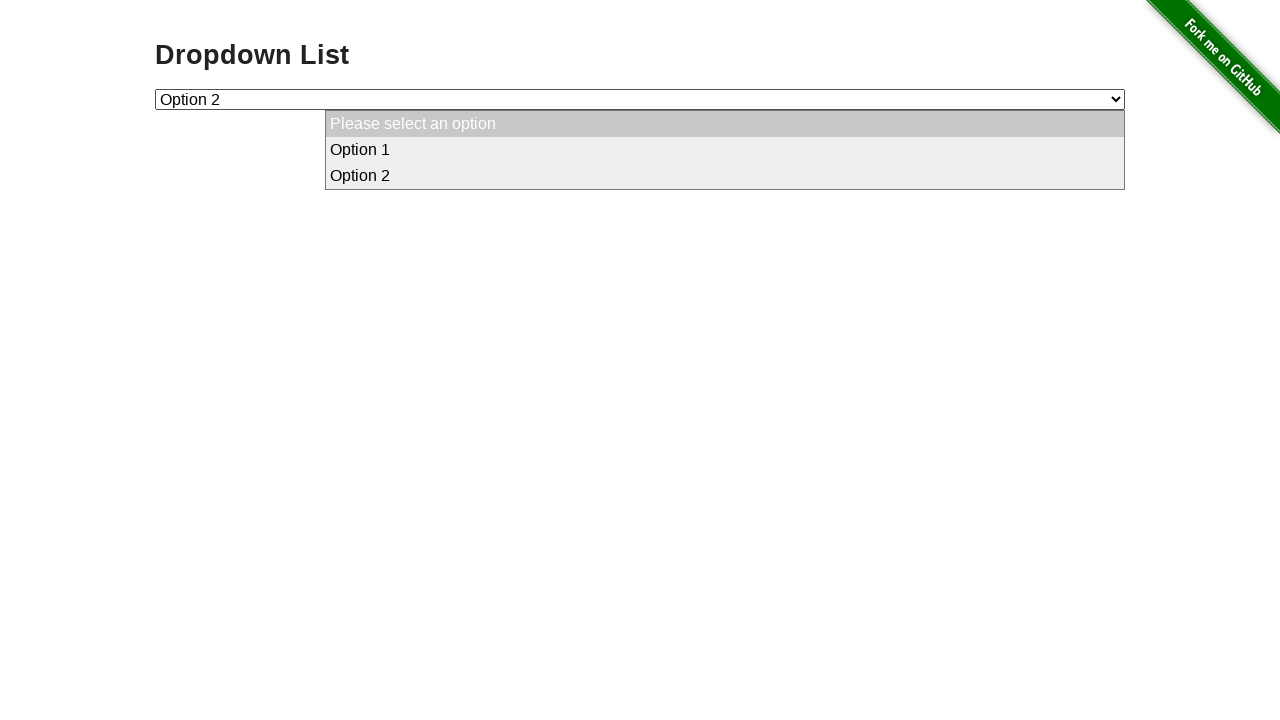